Tests scrolling to reveal a hidden button, clicking it, and verifying the mission accomplished message

Starting URL: https://qaplayground.dev/apps/covered/#

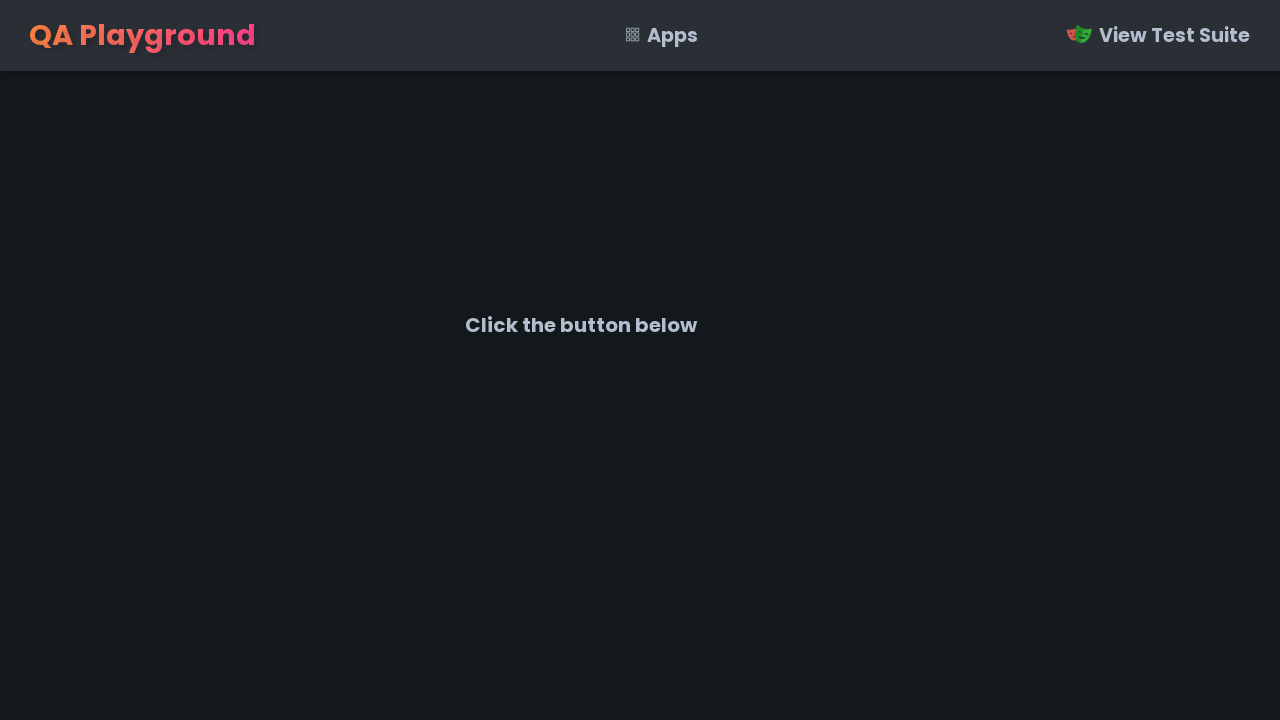

Retrieved initial text from info element
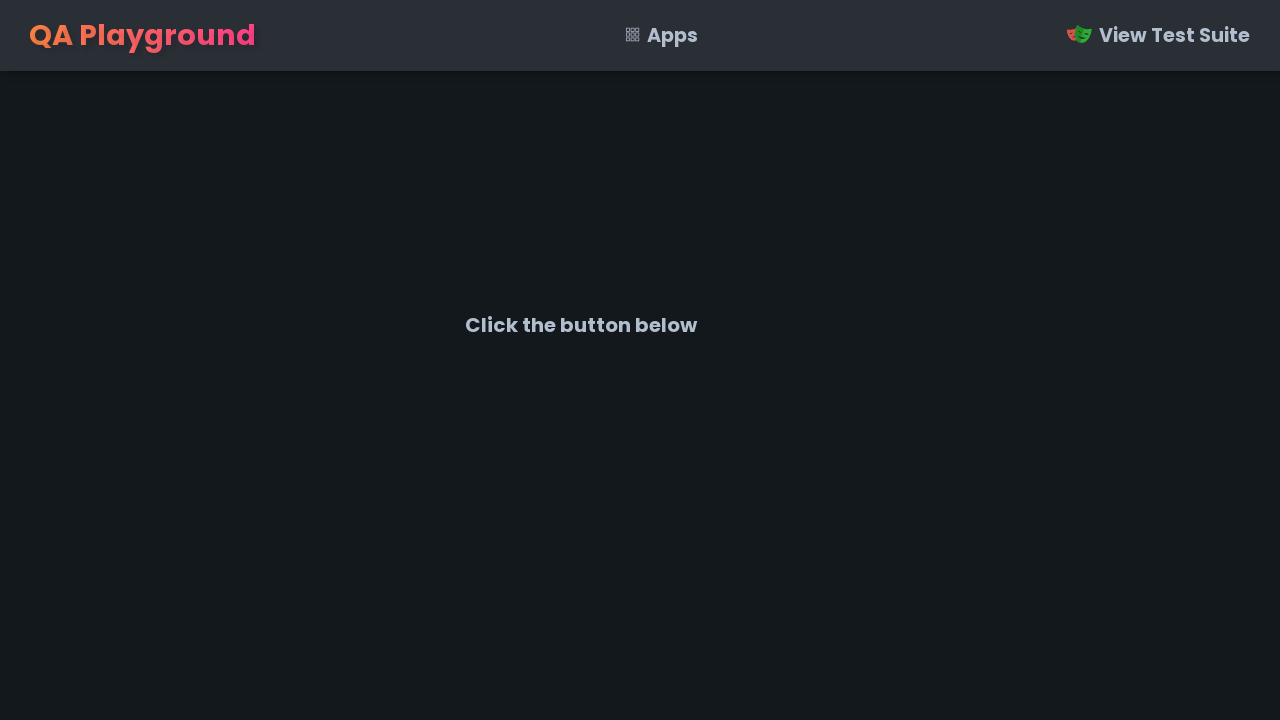

Verified initial text is 'Click the button below'
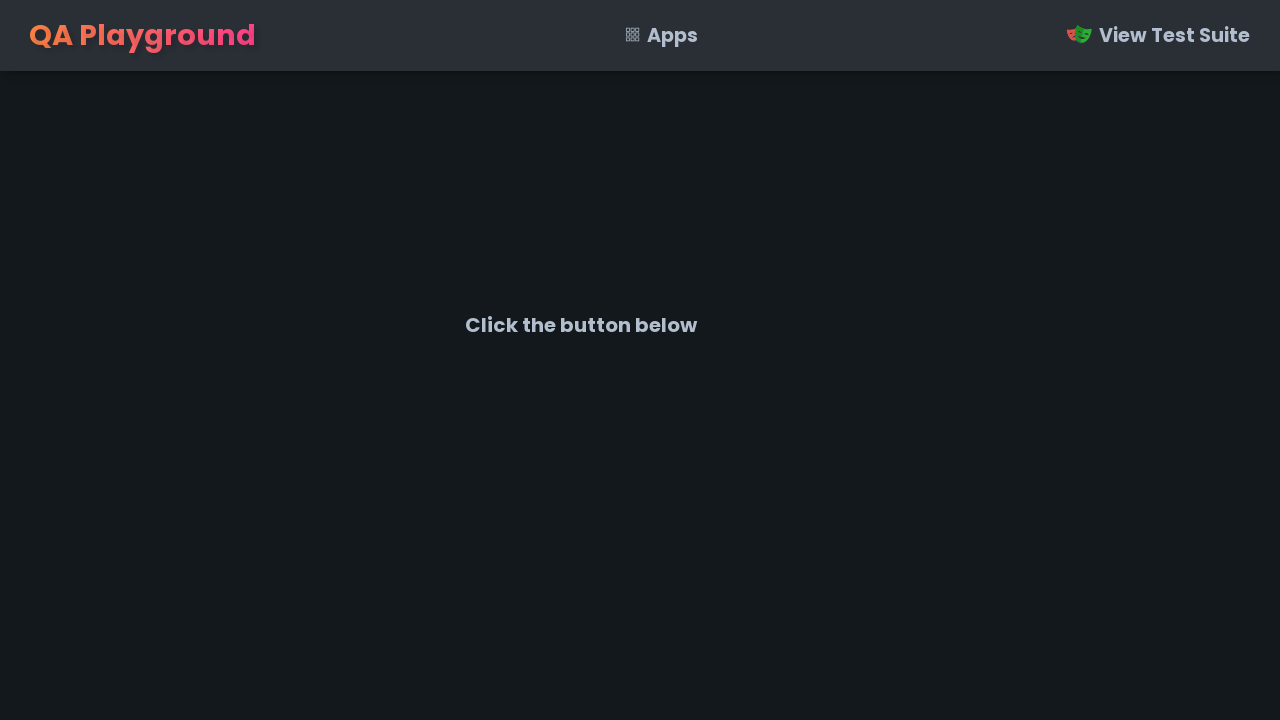

Located the hidden fugitive button
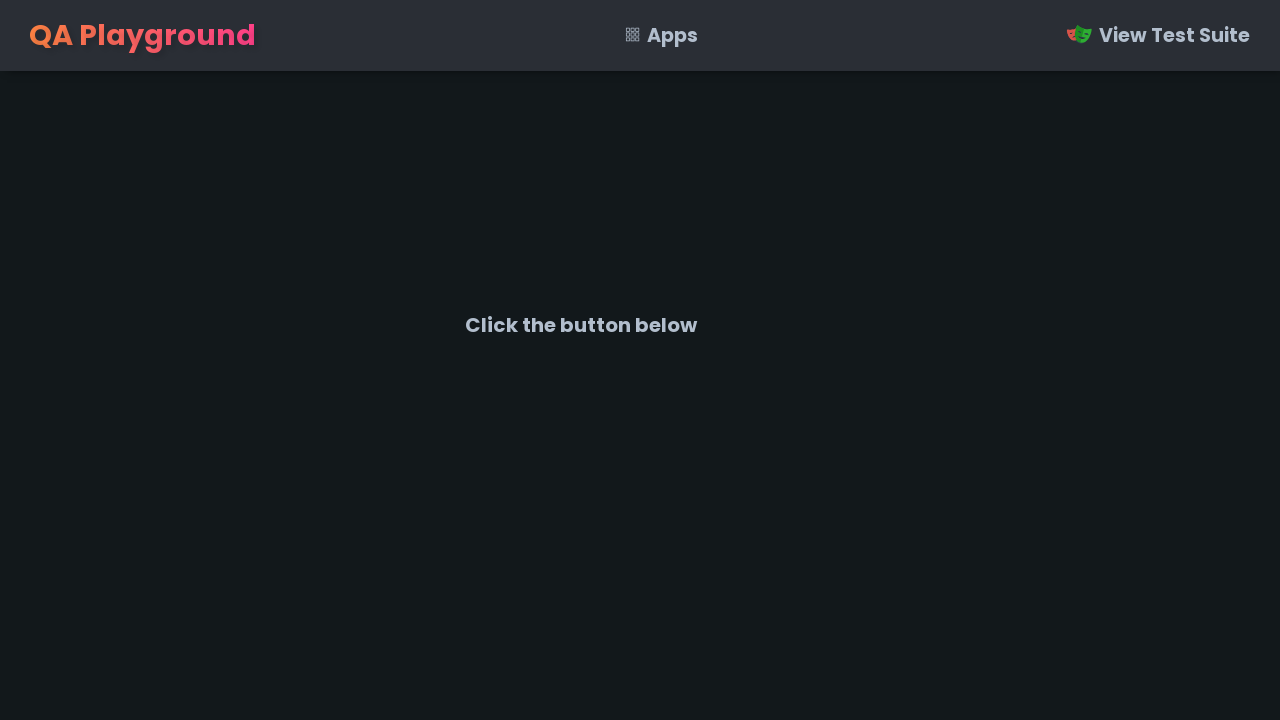

Scrolled to reveal the hidden button
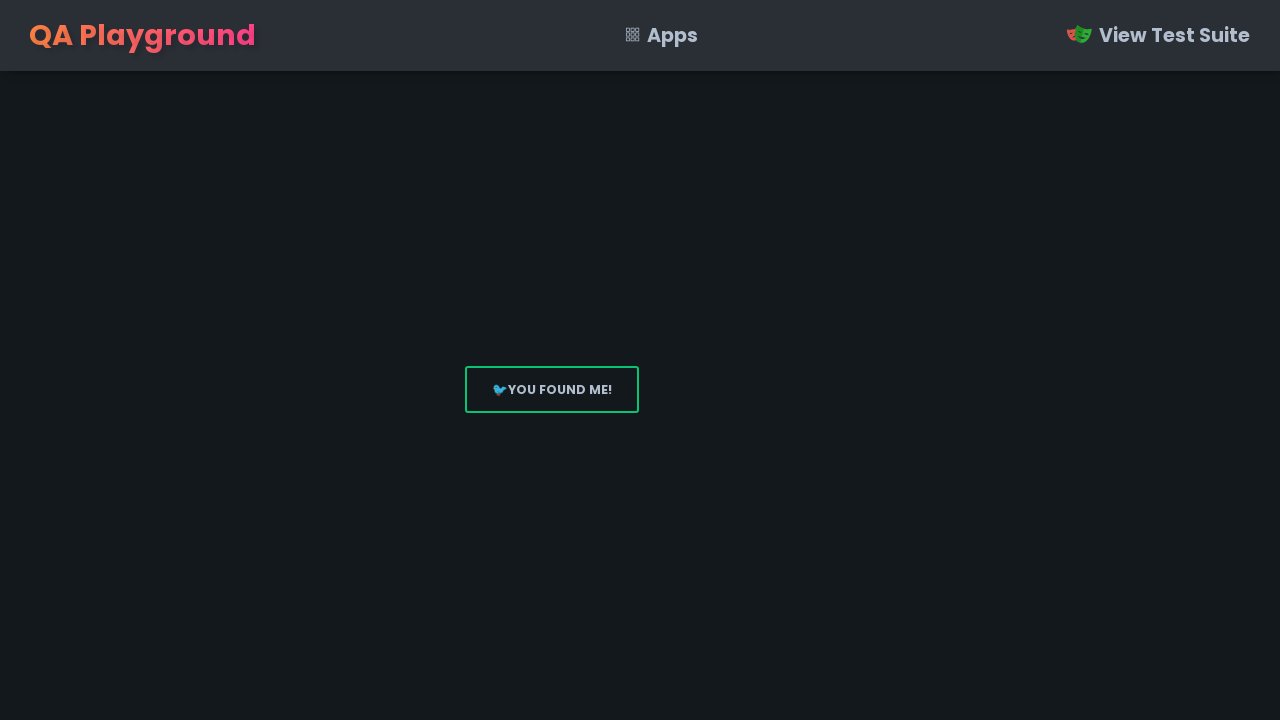

Clicked the hidden button at (552, 390) on #fugitive
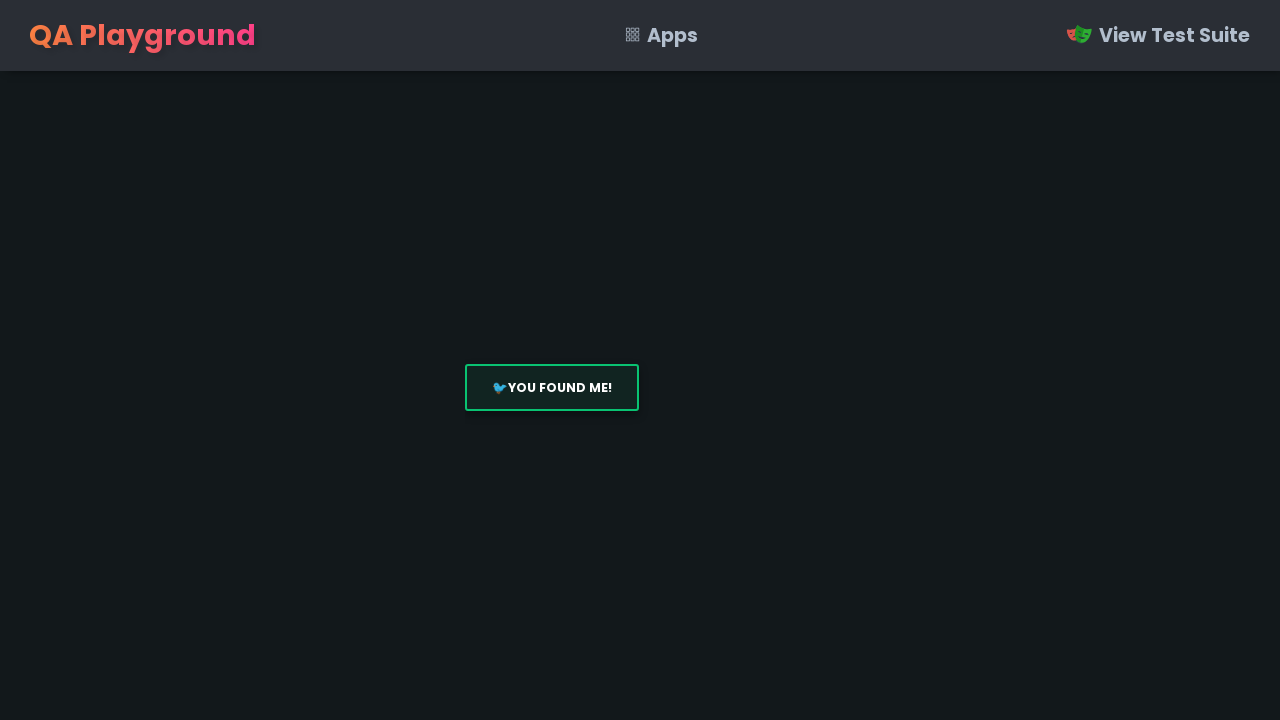

Scrolled back to info element
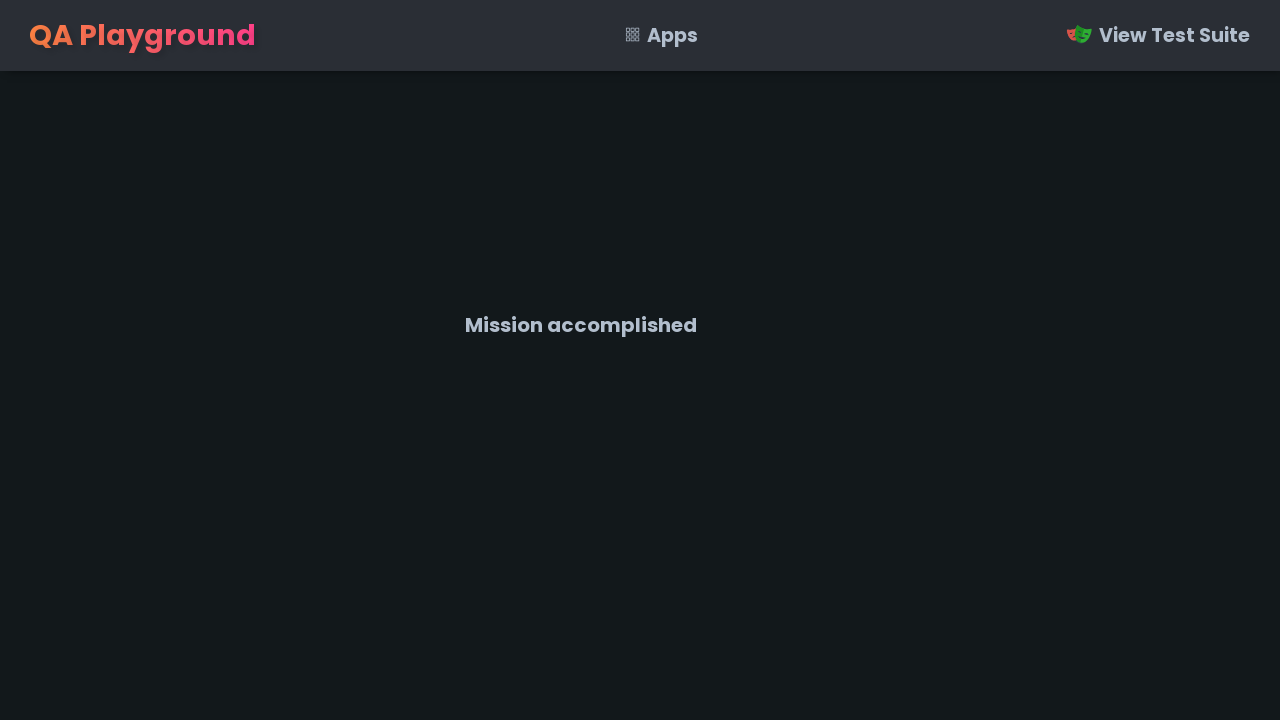

Retrieved text from info element after button click
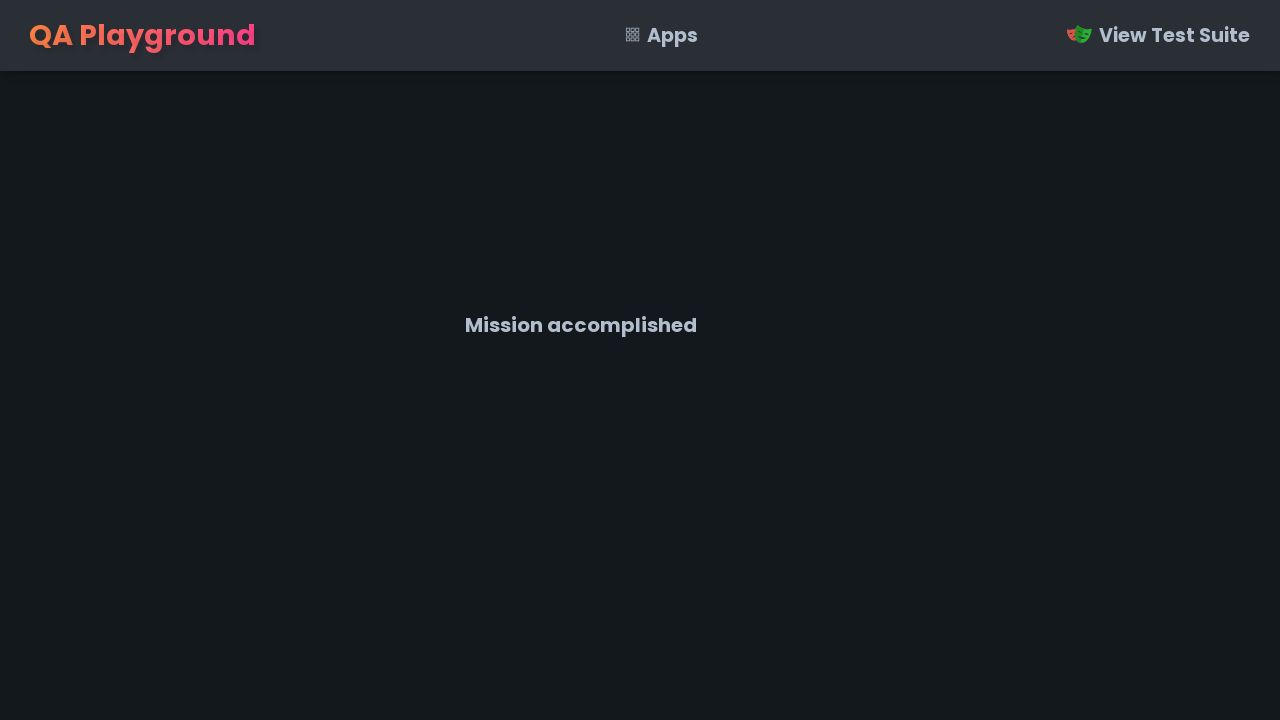

Verified mission accomplished message displayed
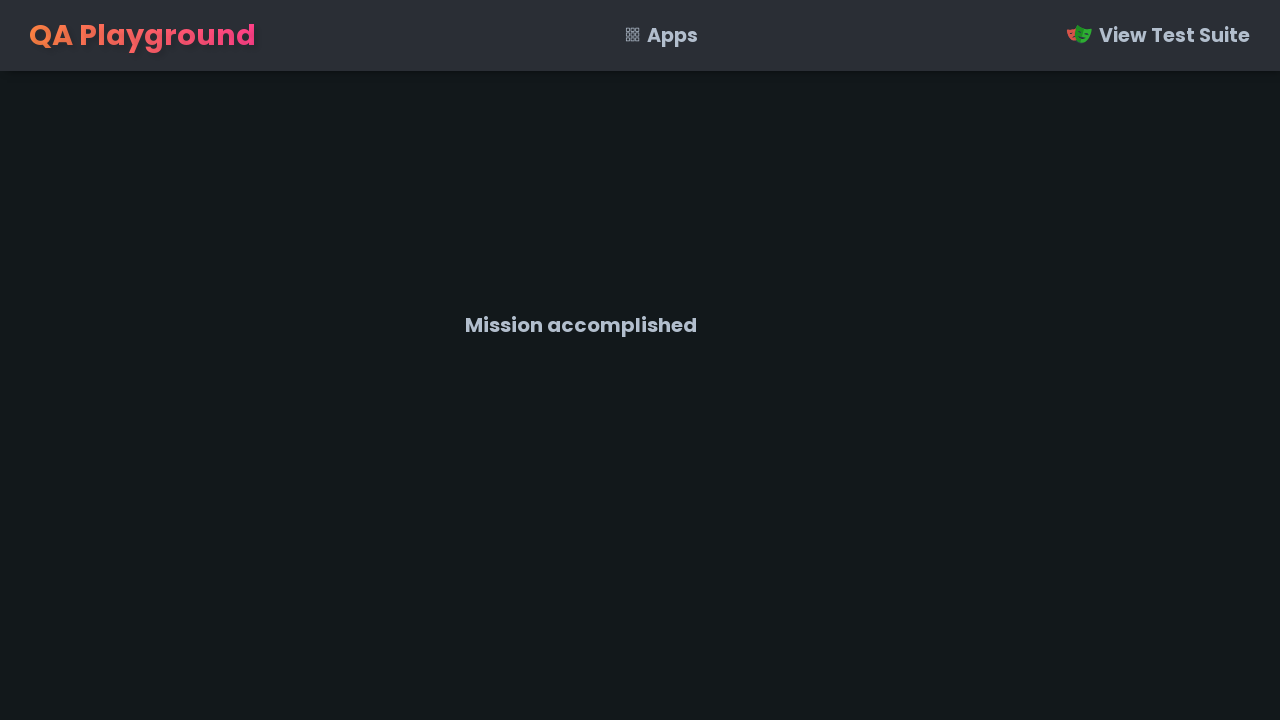

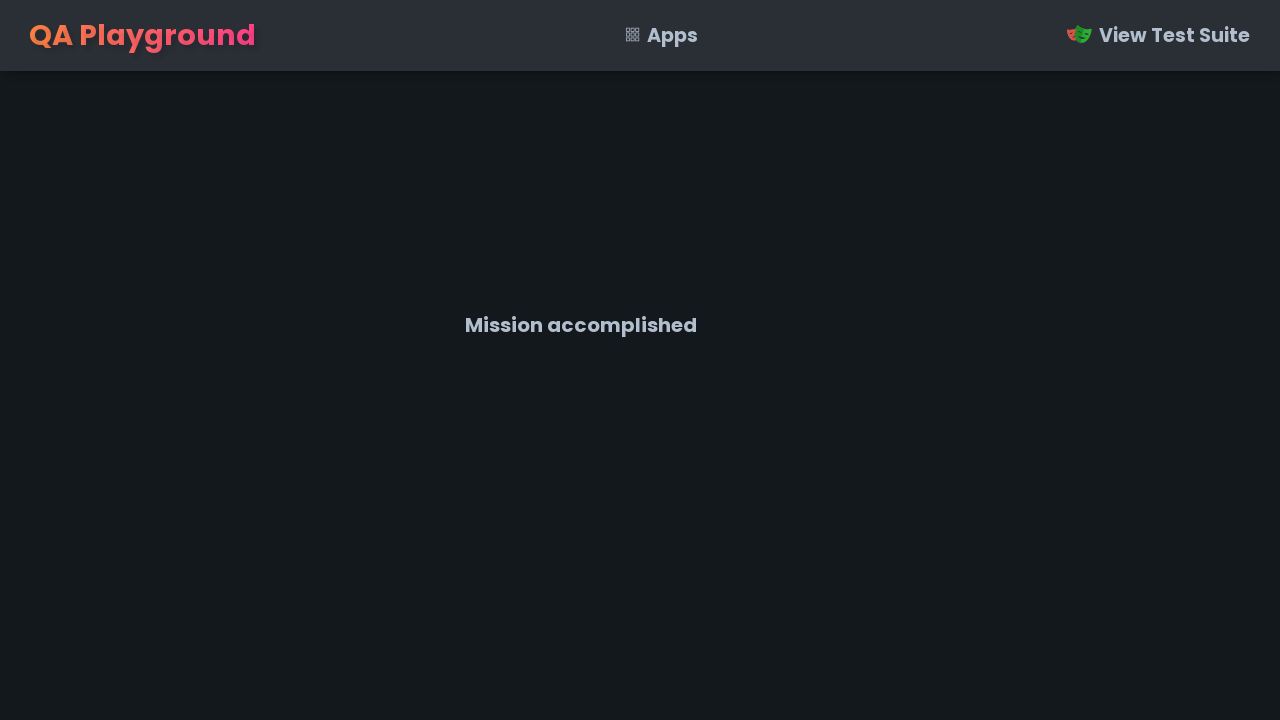